Tests browser window size manipulation by maximizing the window, retrieving dimensions, and setting a custom window size of 1000x500 pixels on the Flipkart homepage.

Starting URL: https://www.flipkart.com/

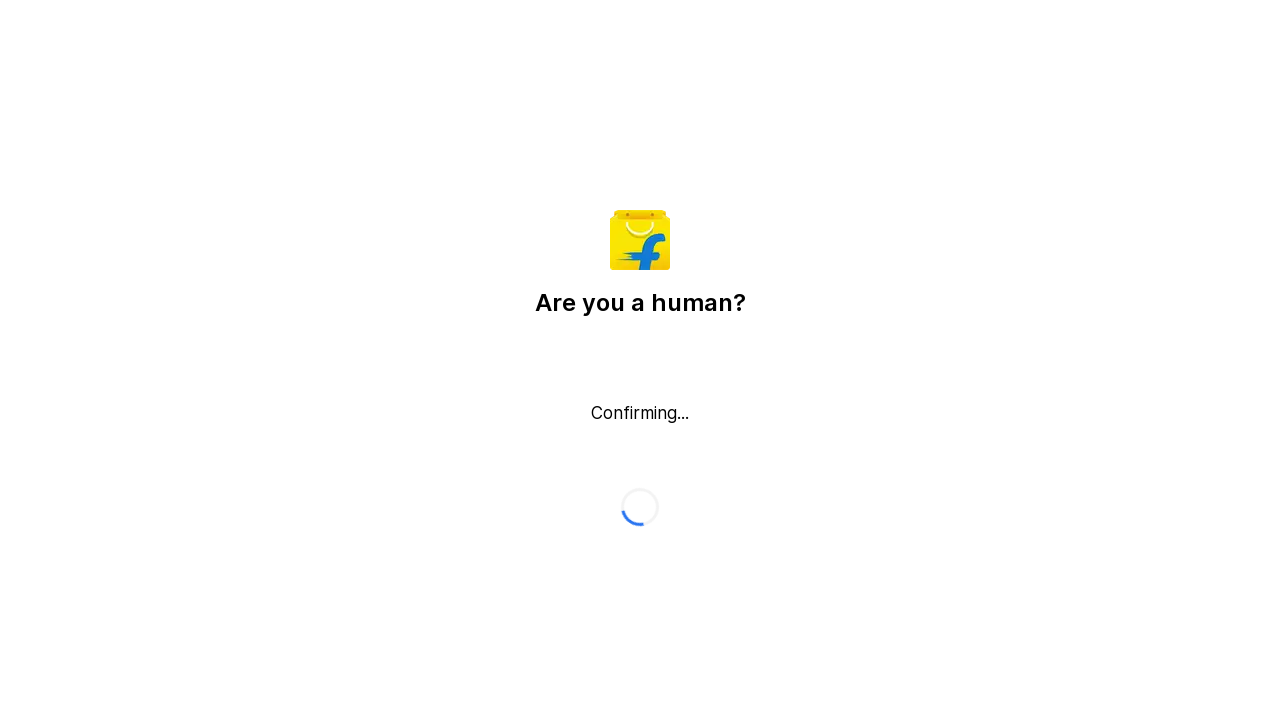

Set viewport size to 1920x1080 (maximized)
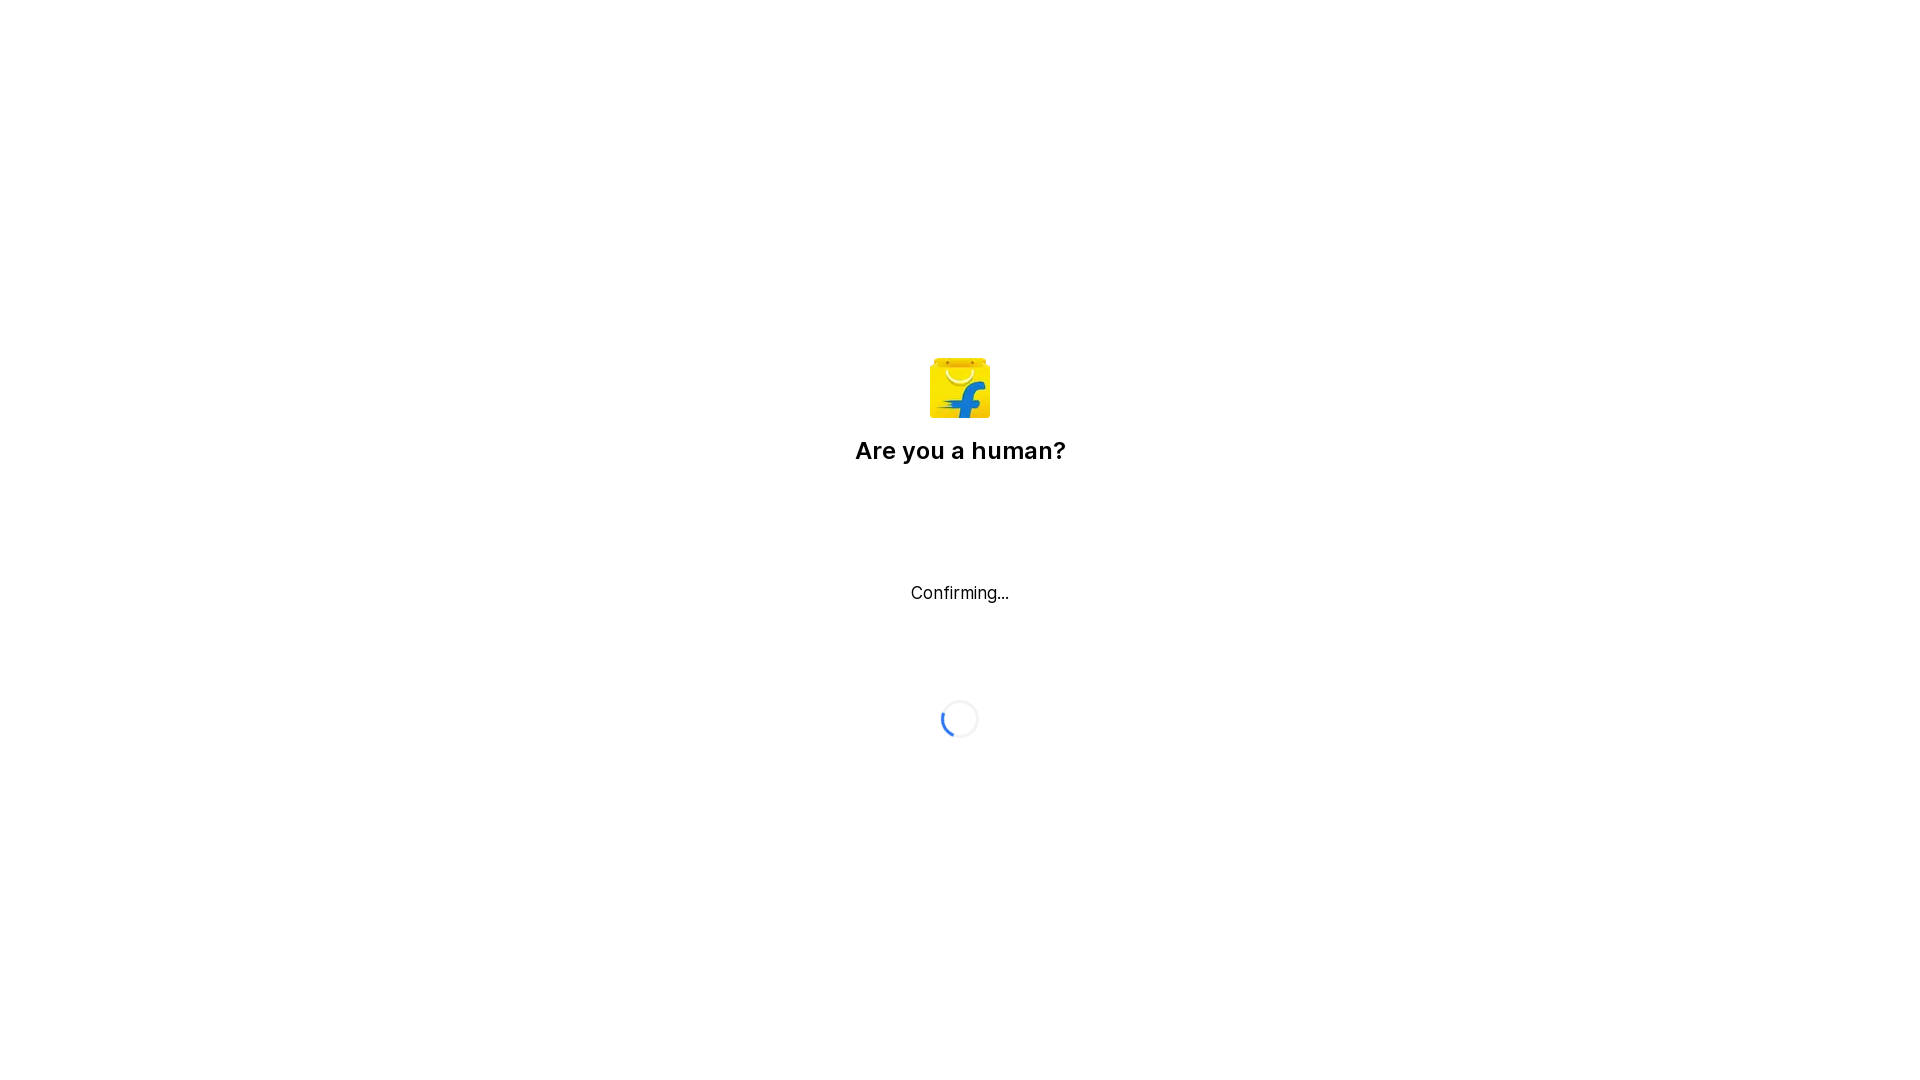

Retrieved current window size: 1920x1080
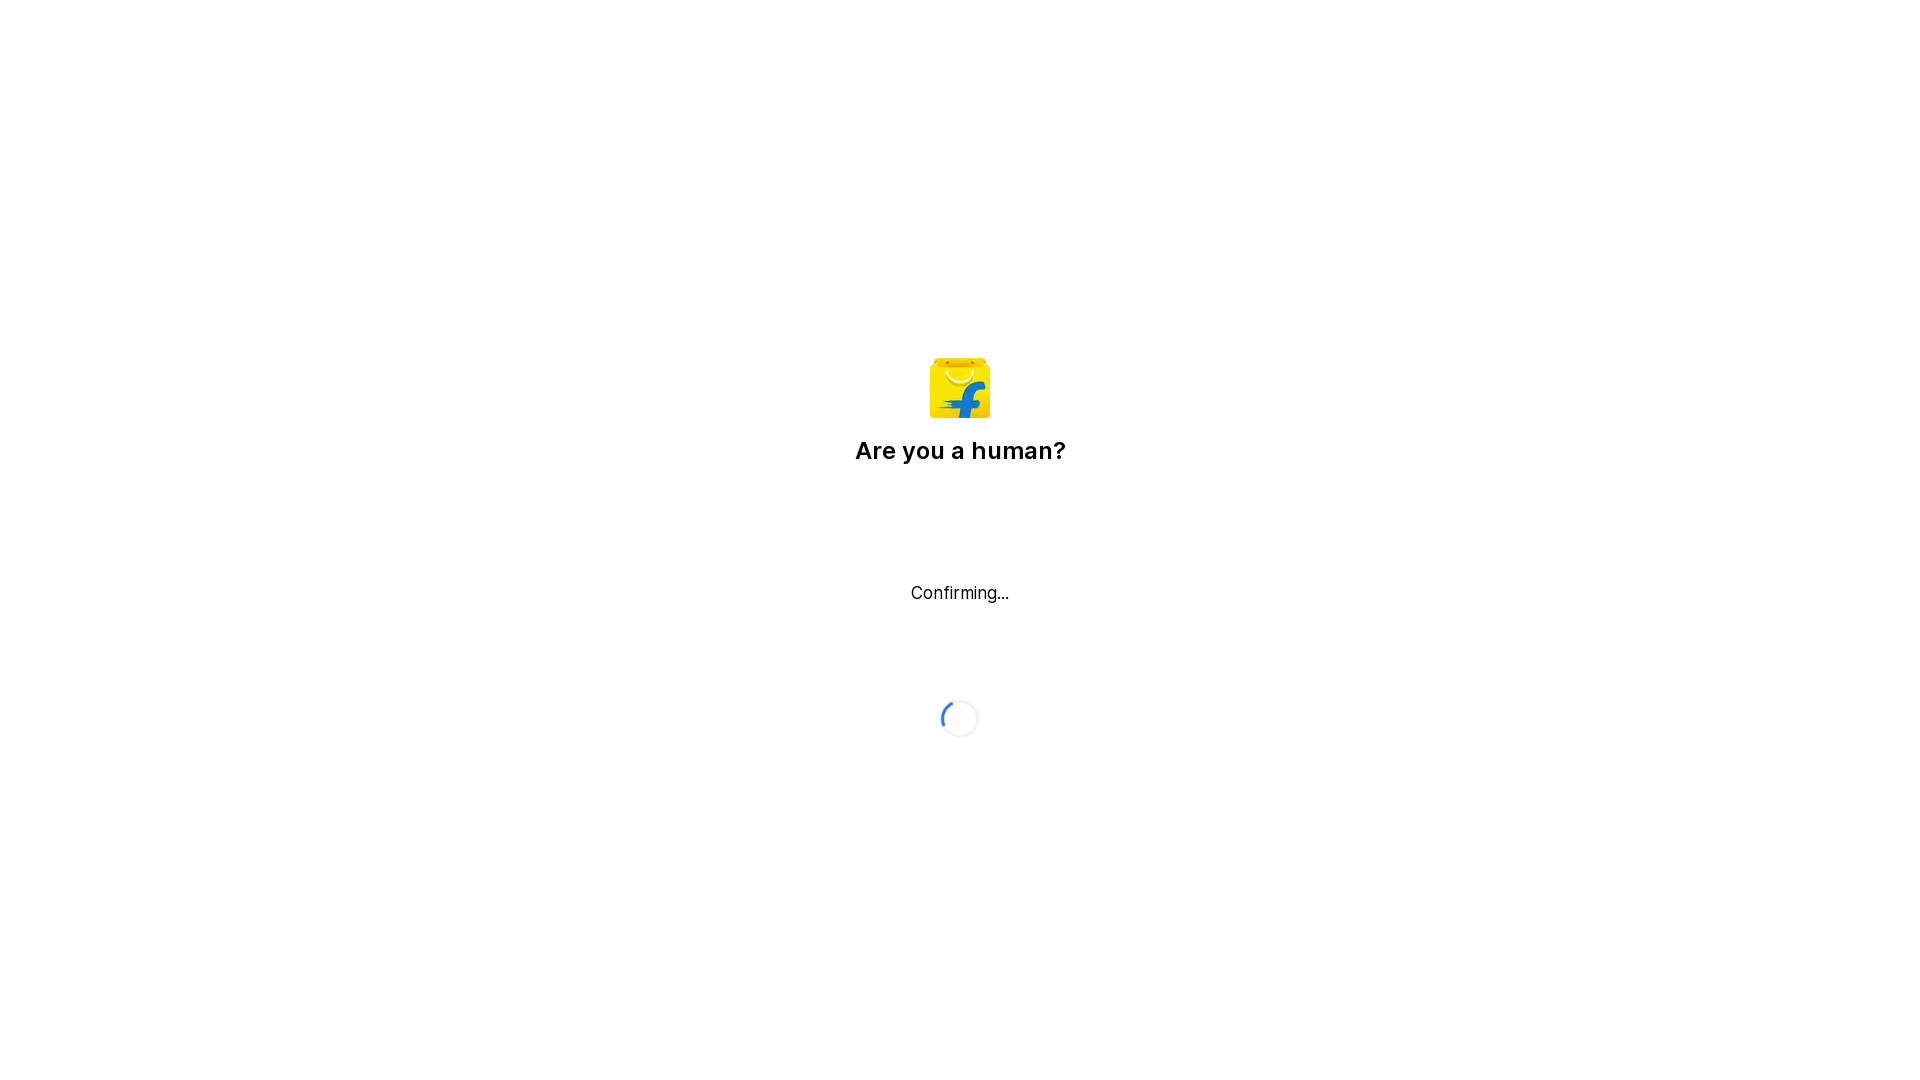

Set viewport size to 1000x500 (custom size)
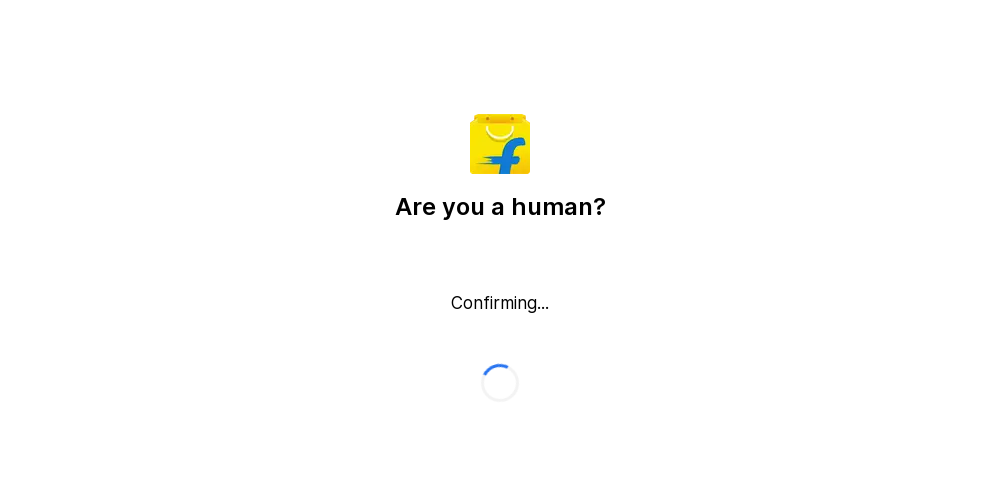

Retrieved new window size: 1000x500
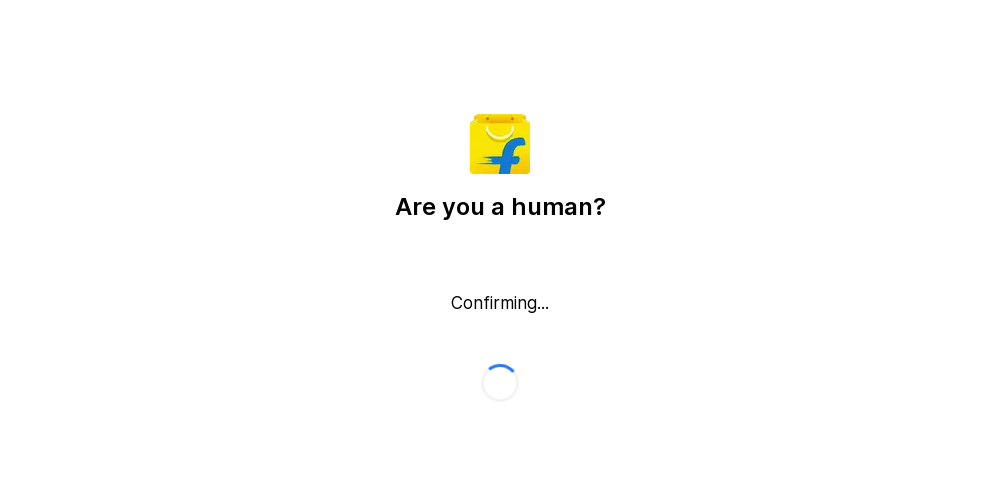

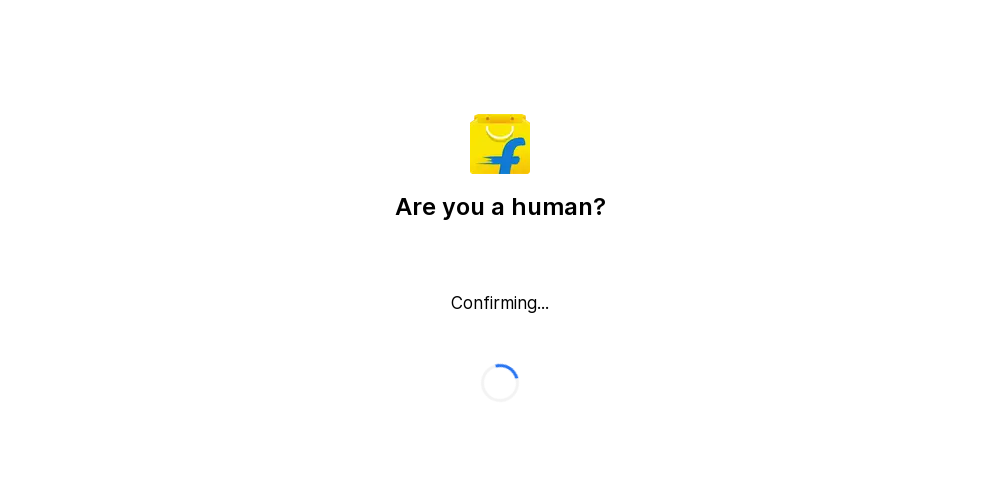